Navigates to example.com, finds the first anchor element using query_selector, and clicks on it to test ElementHandle click functionality

Starting URL: https://example.com

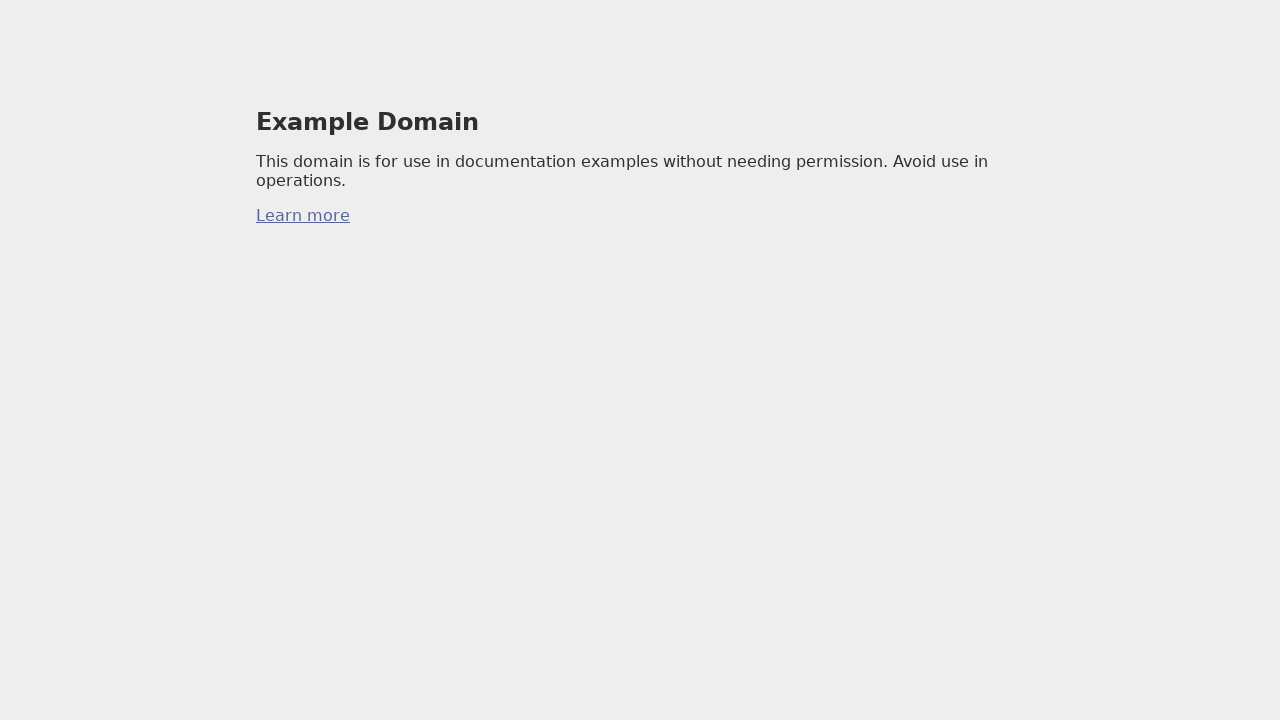

Located first anchor element using query_selector
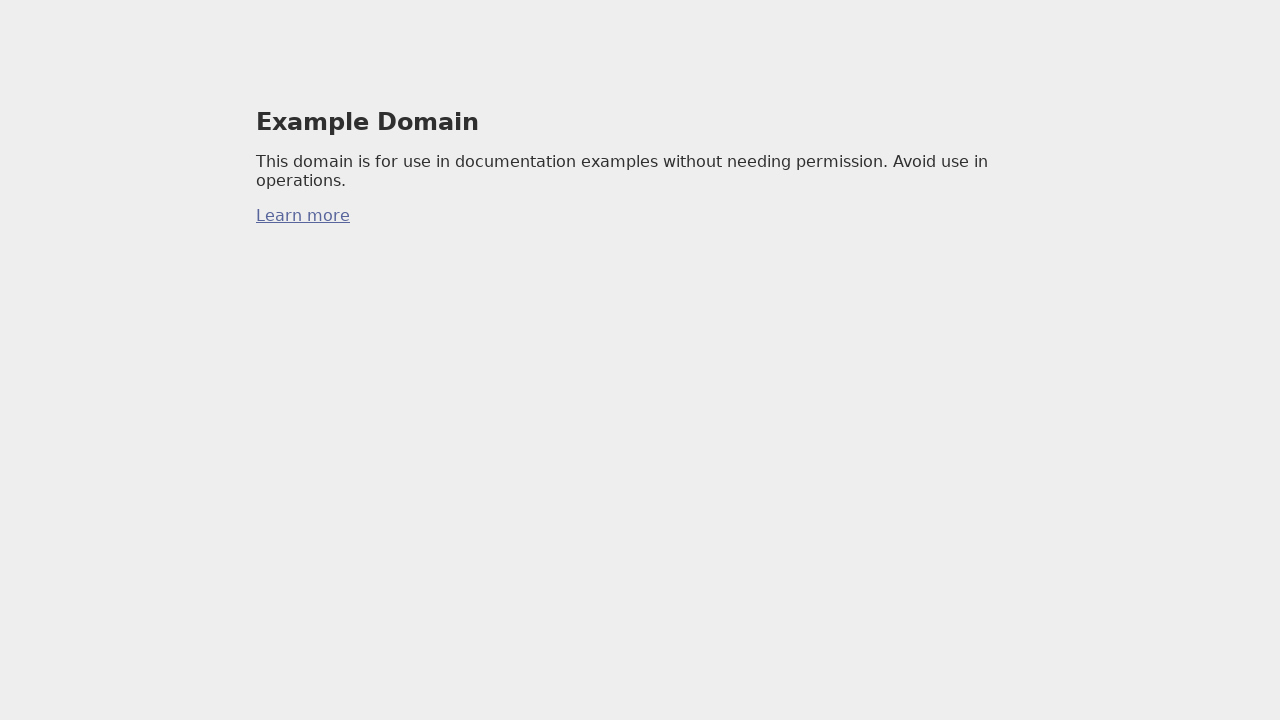

Clicked on the first anchor element
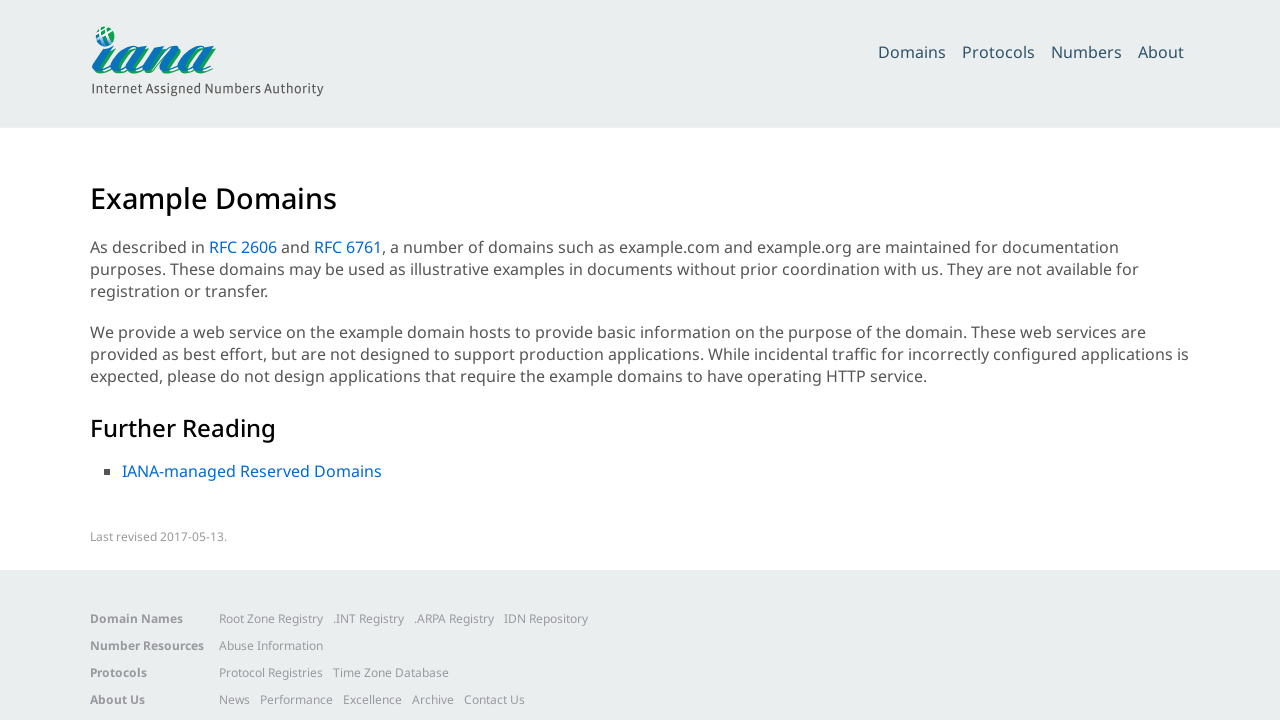

Navigation completed and page loaded
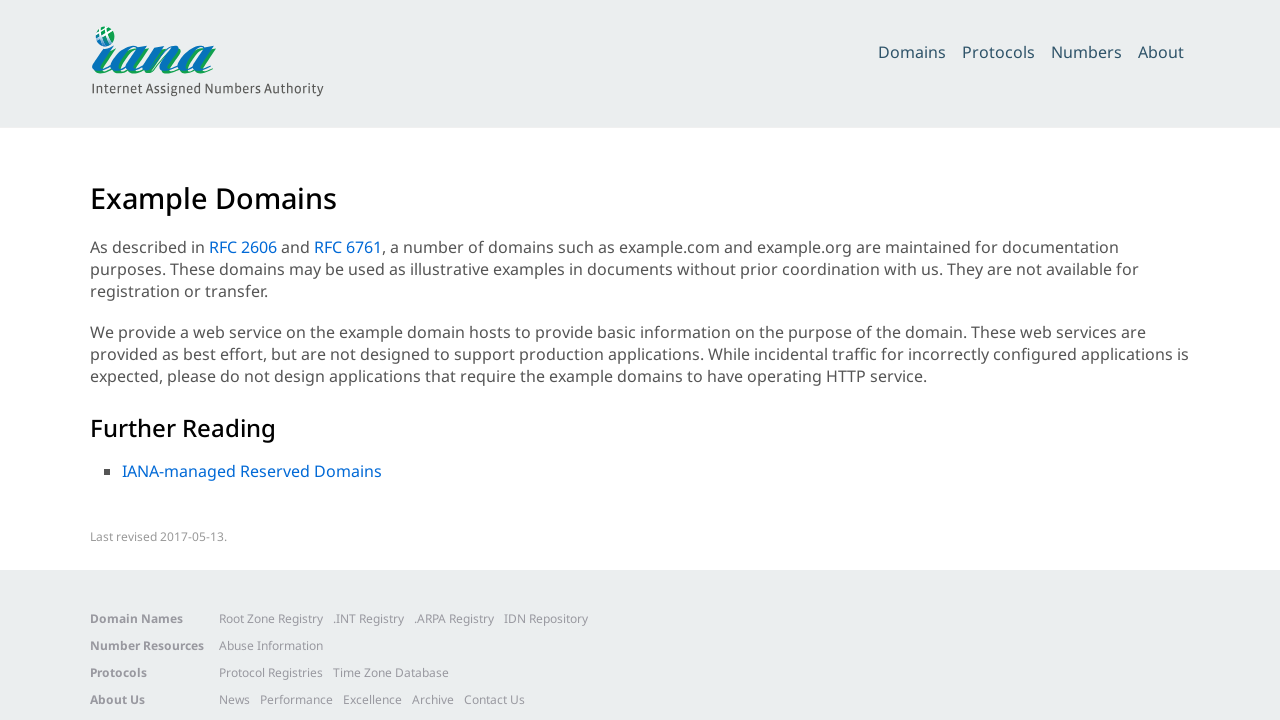

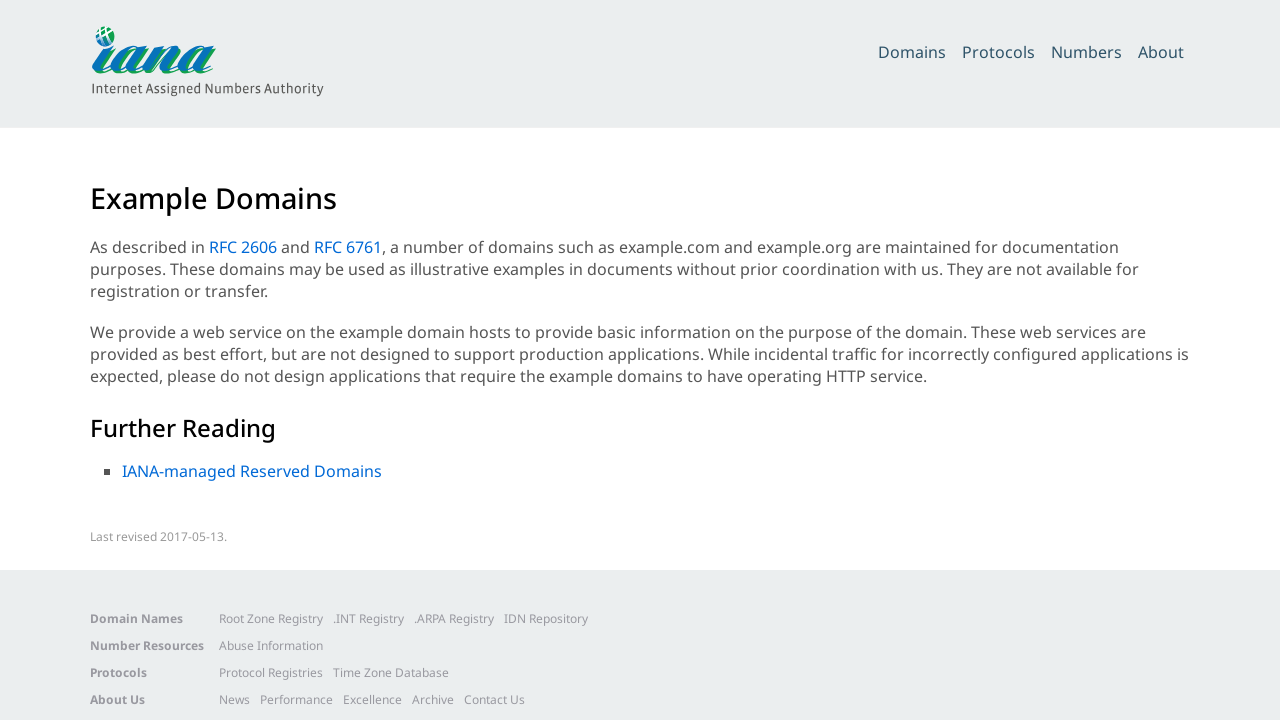